Tests window handling by clicking a link that opens a new window, verifying content in both windows, and switching between them

Starting URL: https://the-internet.herokuapp.com/windows

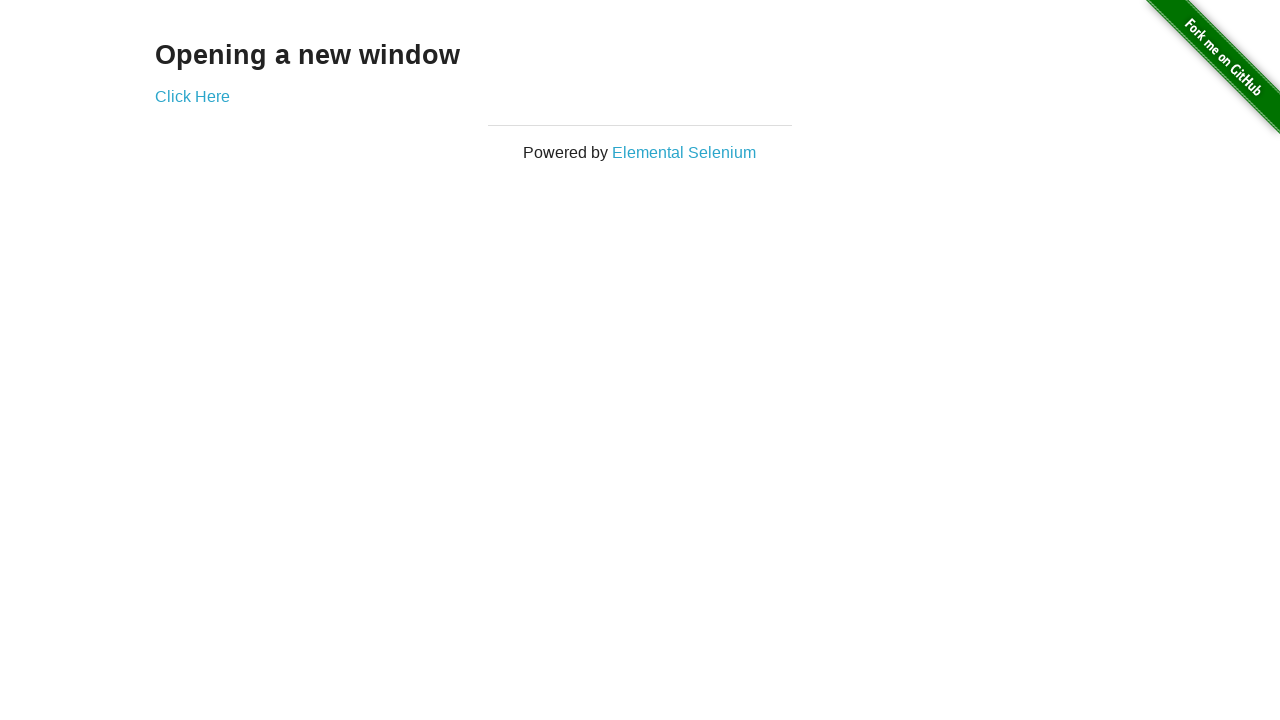

Stored reference to main window/tab
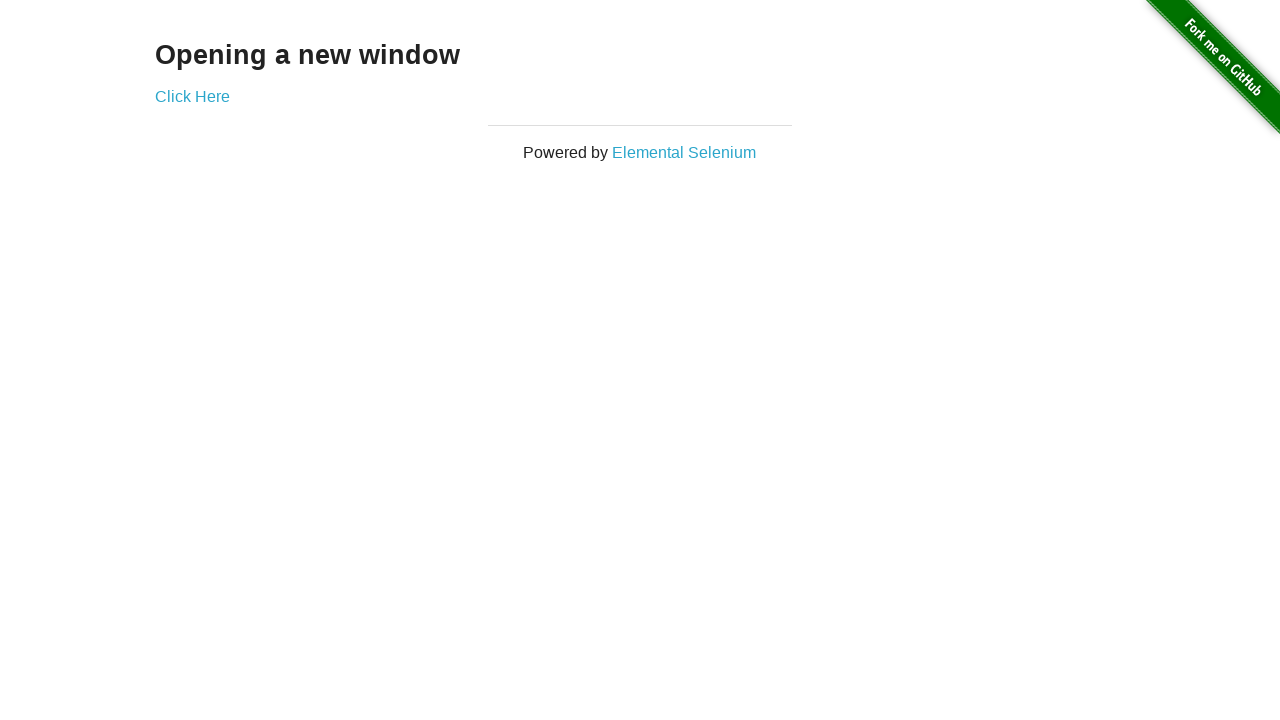

Verified main page heading text is 'Opening a new window'
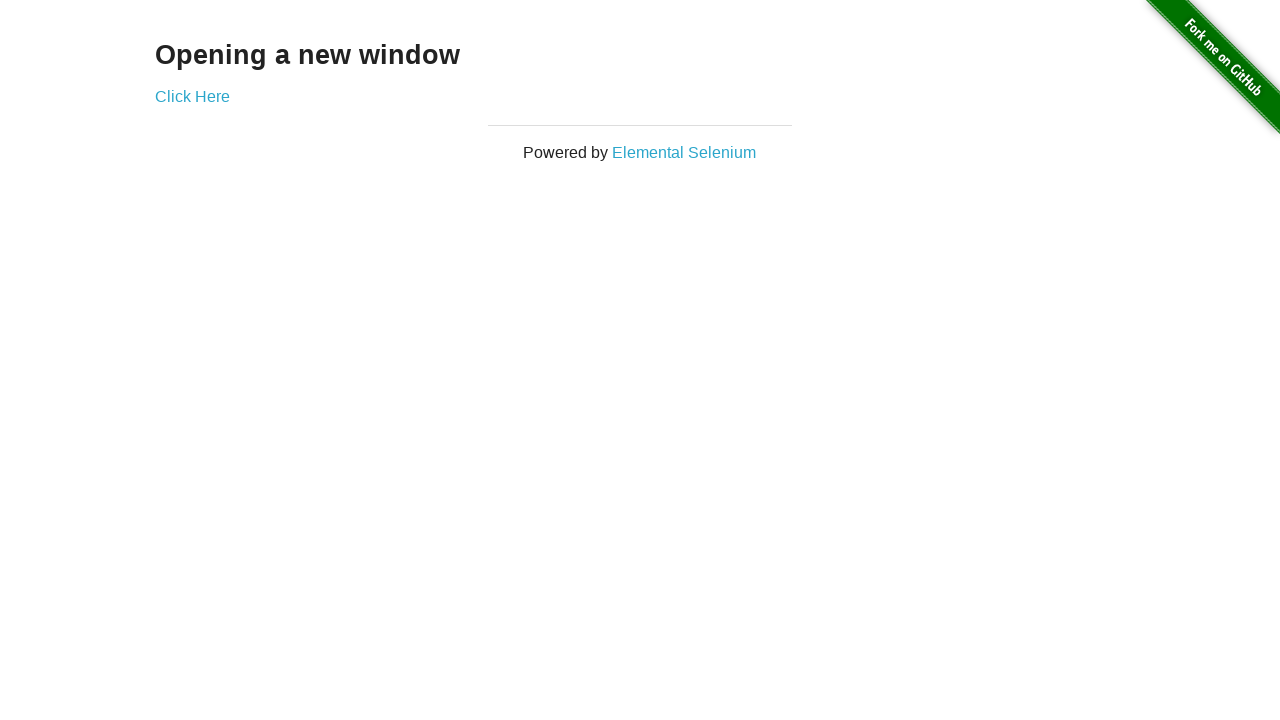

Verified main page title is 'The Internet'
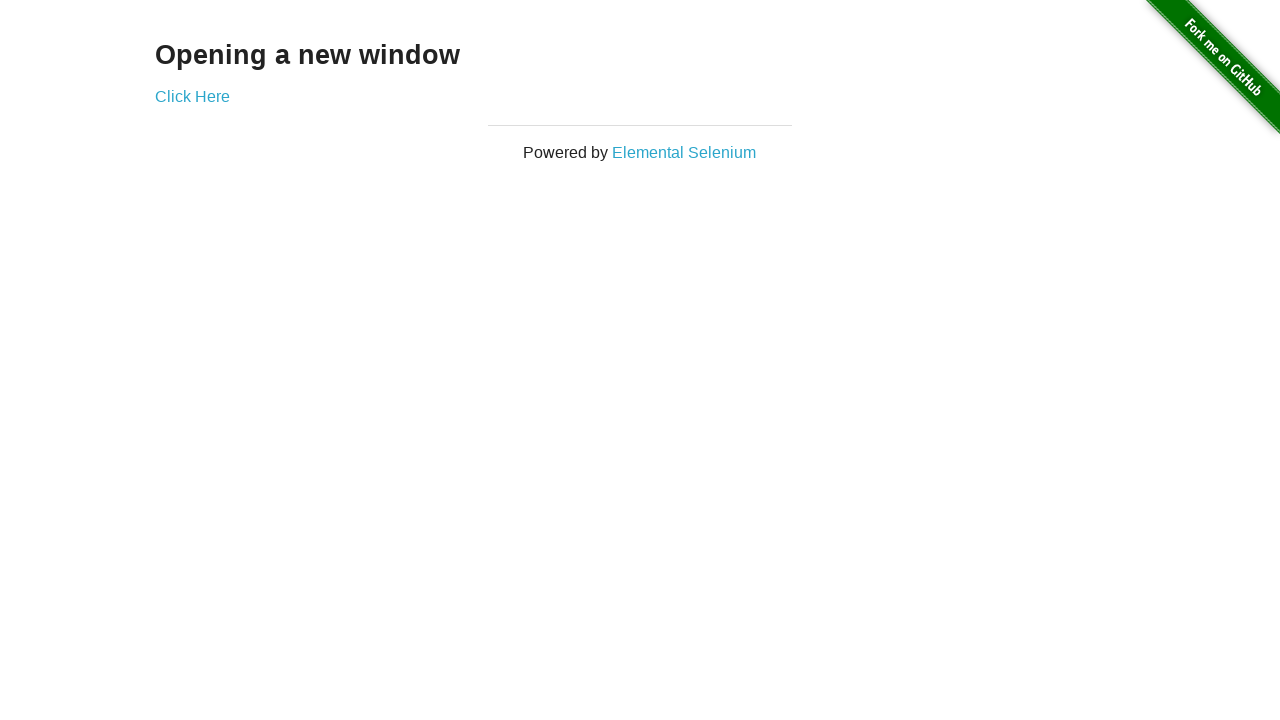

Clicked 'Click Here' link and captured new window at (192, 96) on text=Click Here
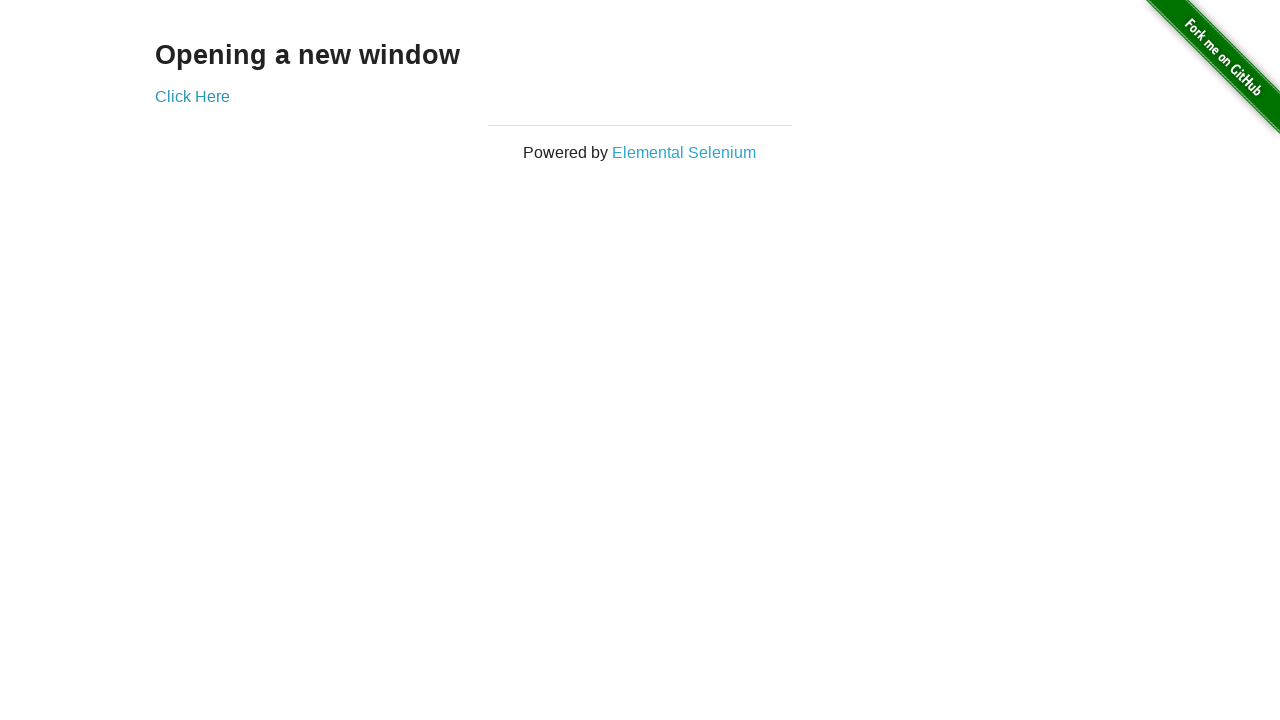

Waited for new window to fully load
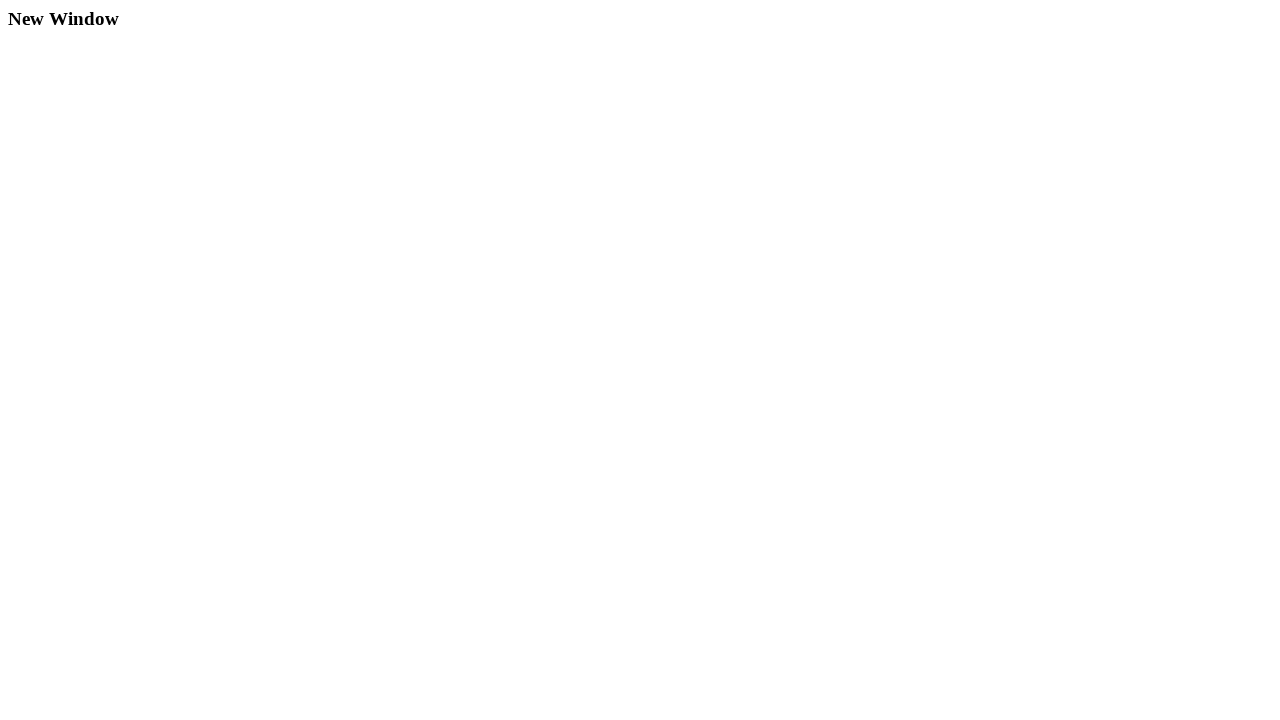

Verified new window title is 'New Window'
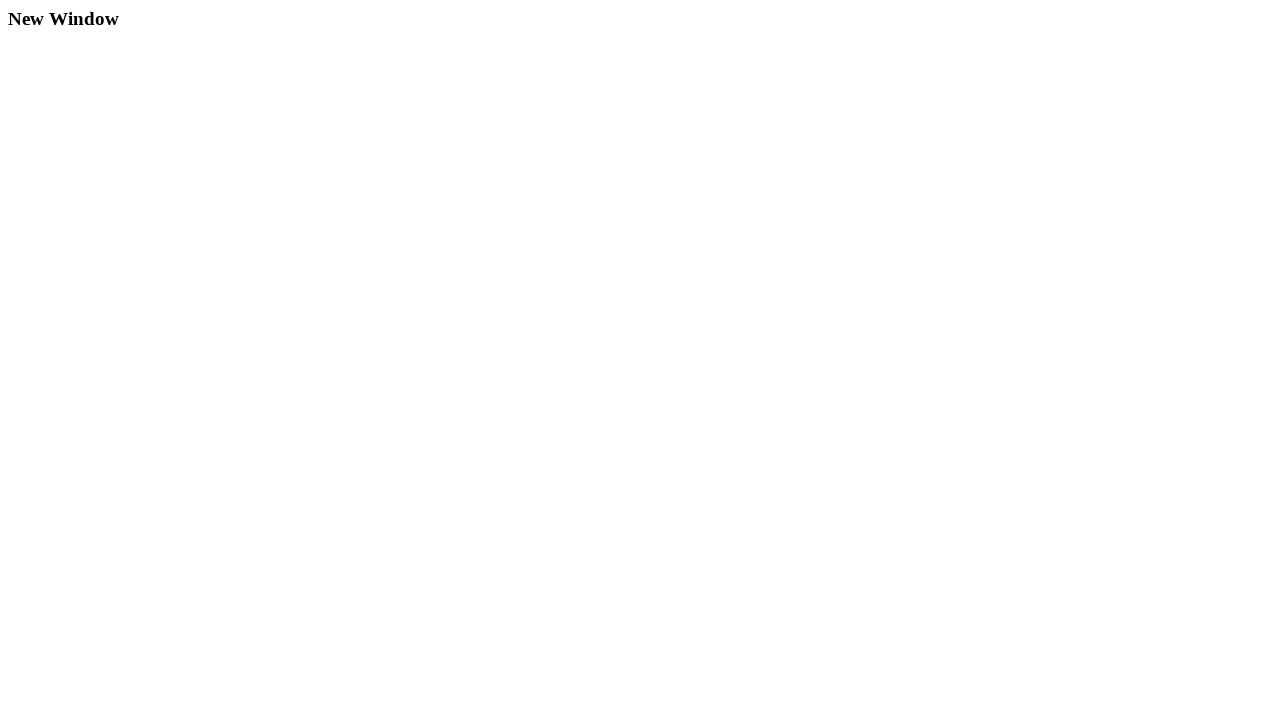

Switched focus back to main window
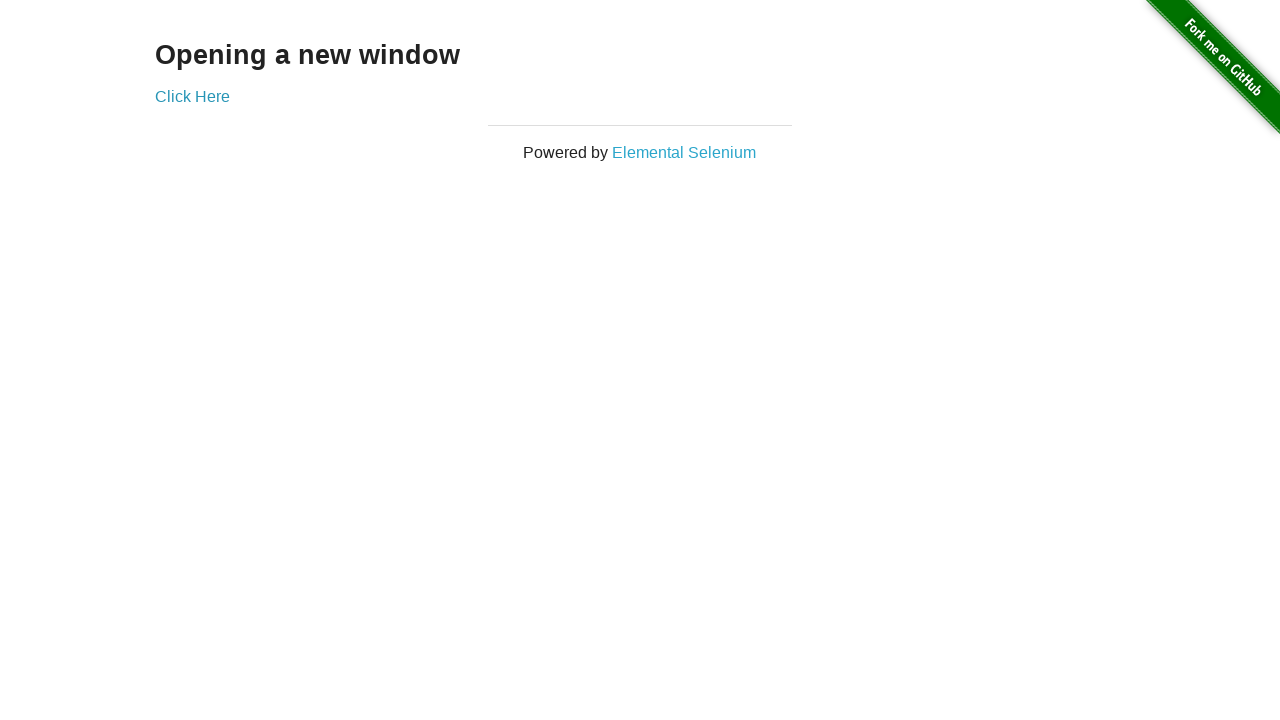

Verified main window title is still 'The Internet'
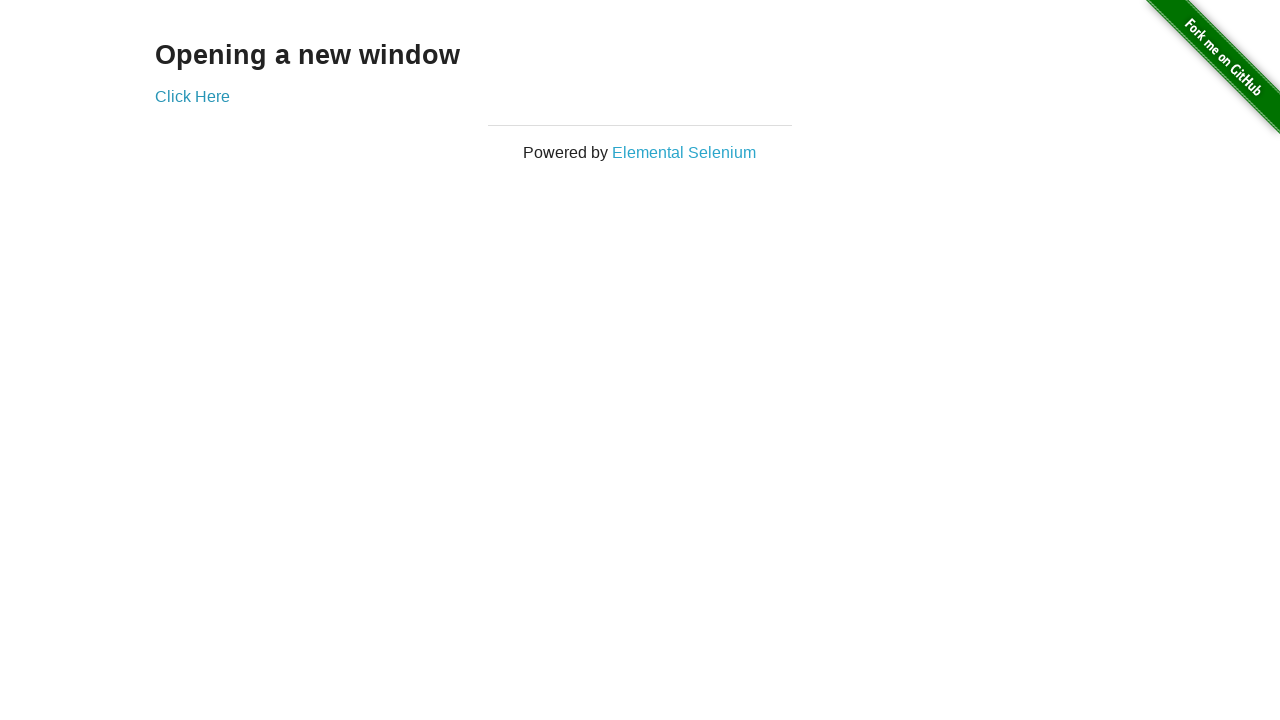

Switched focus to new window again
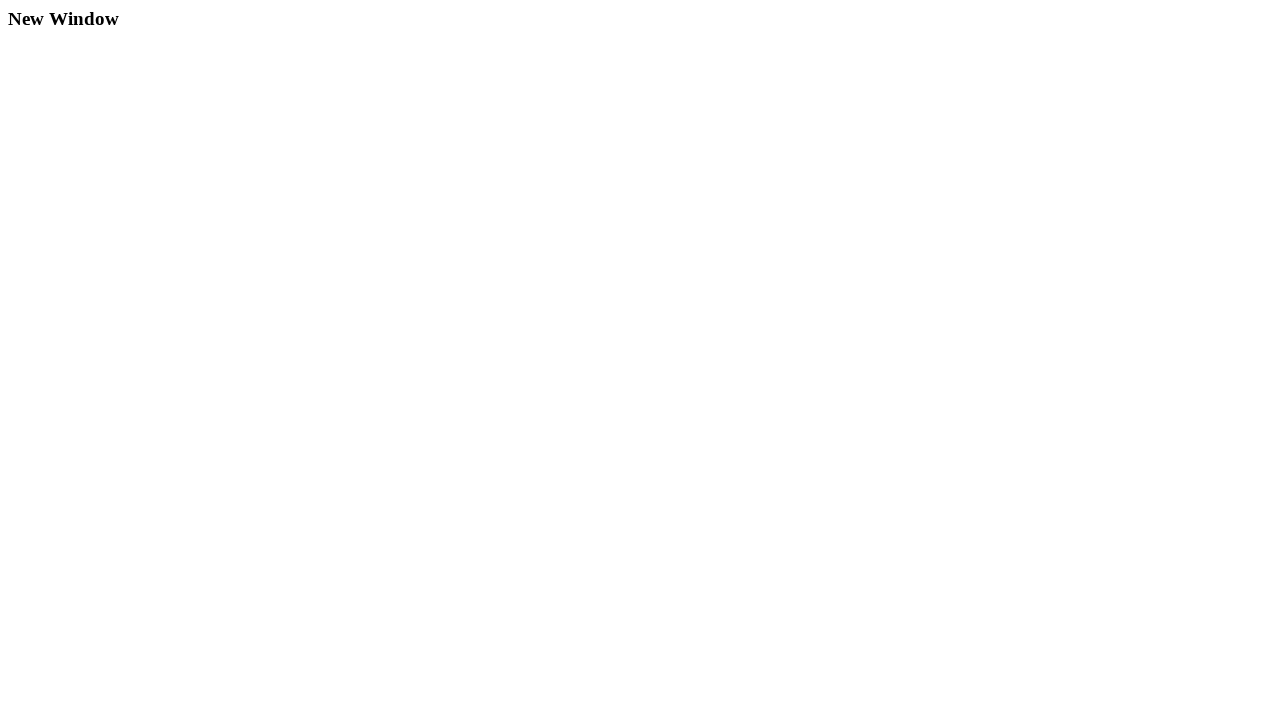

Switched focus back to main window
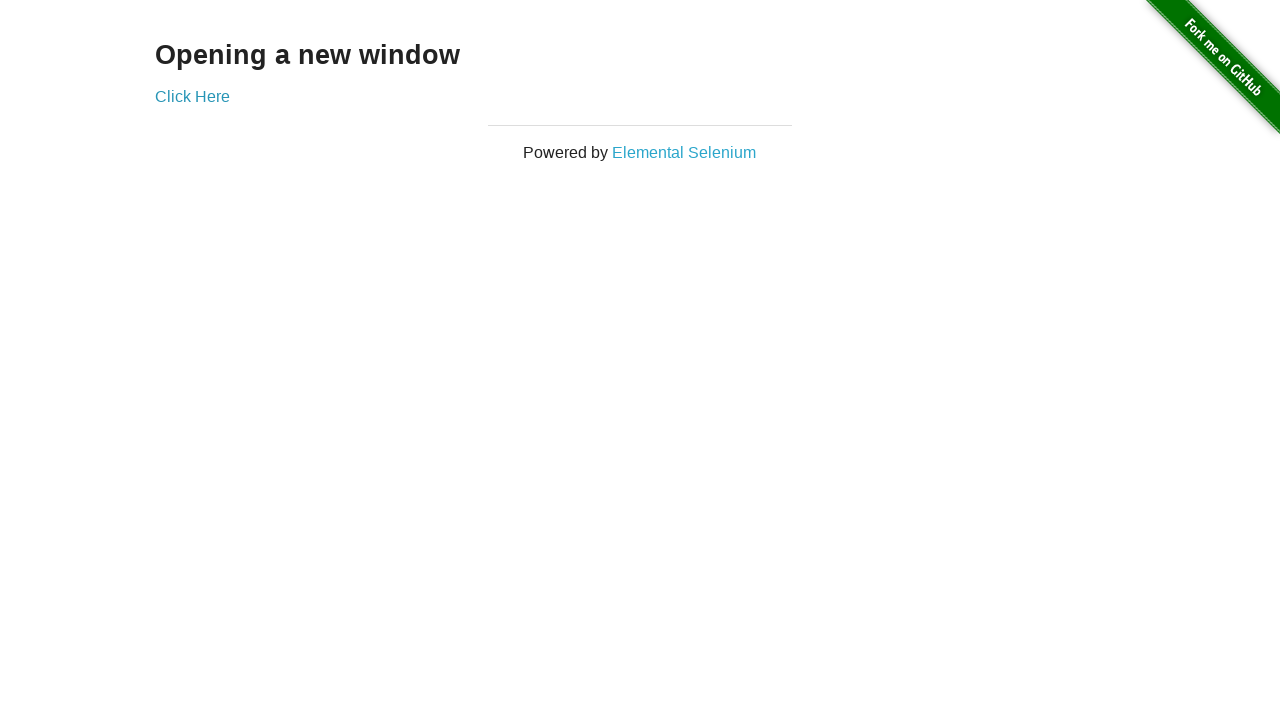

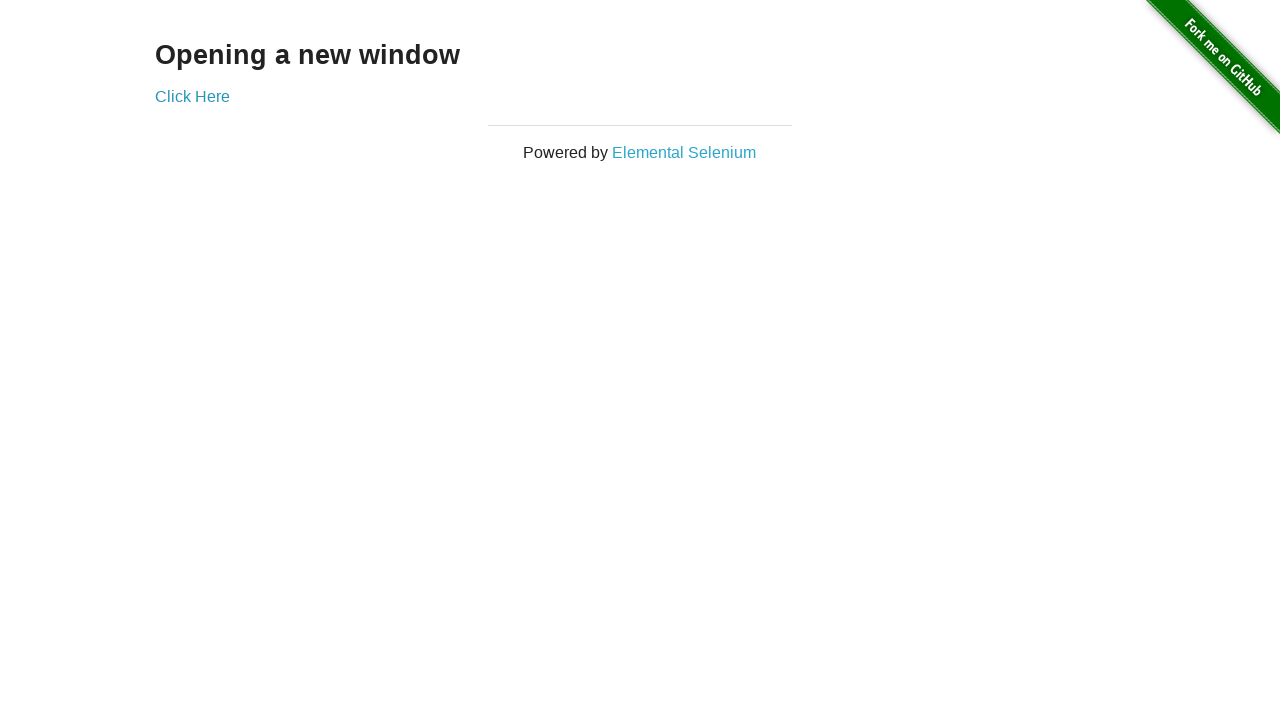